Tests a math quiz form by reading an input value from the page, calculating the result using a logarithmic formula, filling in the answer field, selecting checkbox and radio button options, and submitting the form.

Starting URL: http://suninjuly.github.io/math.html

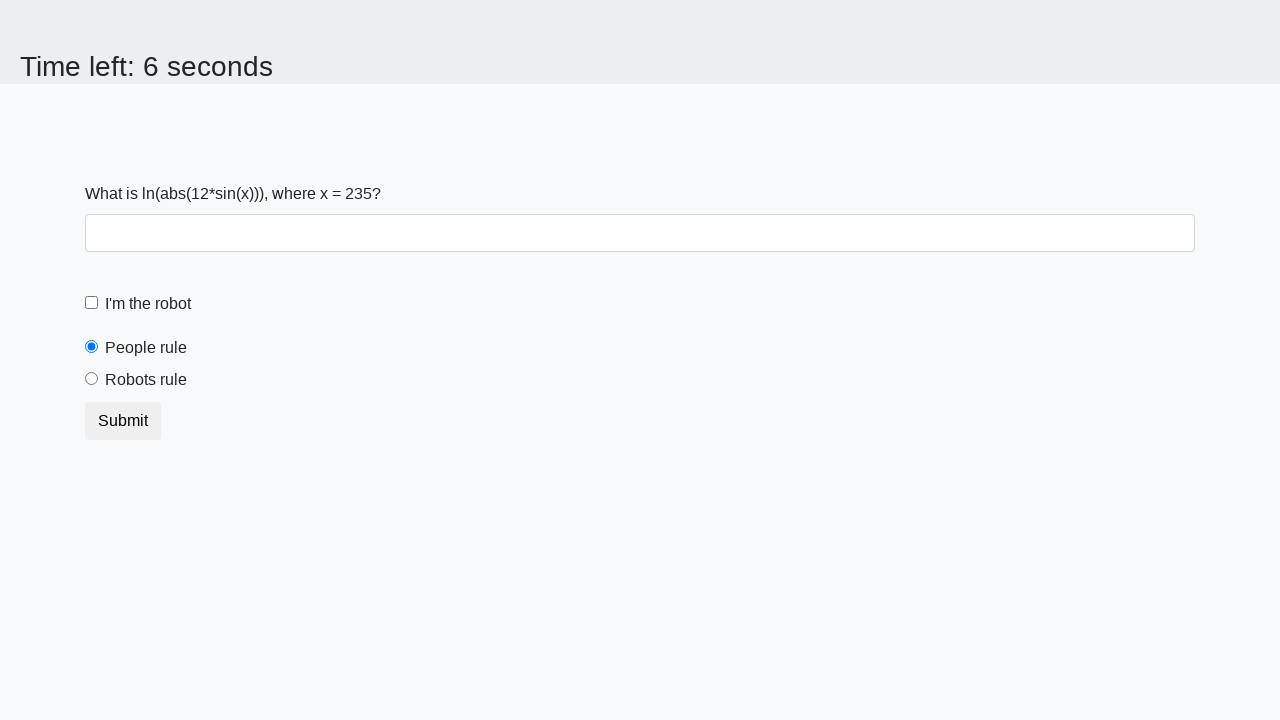

Waited for input value element to load
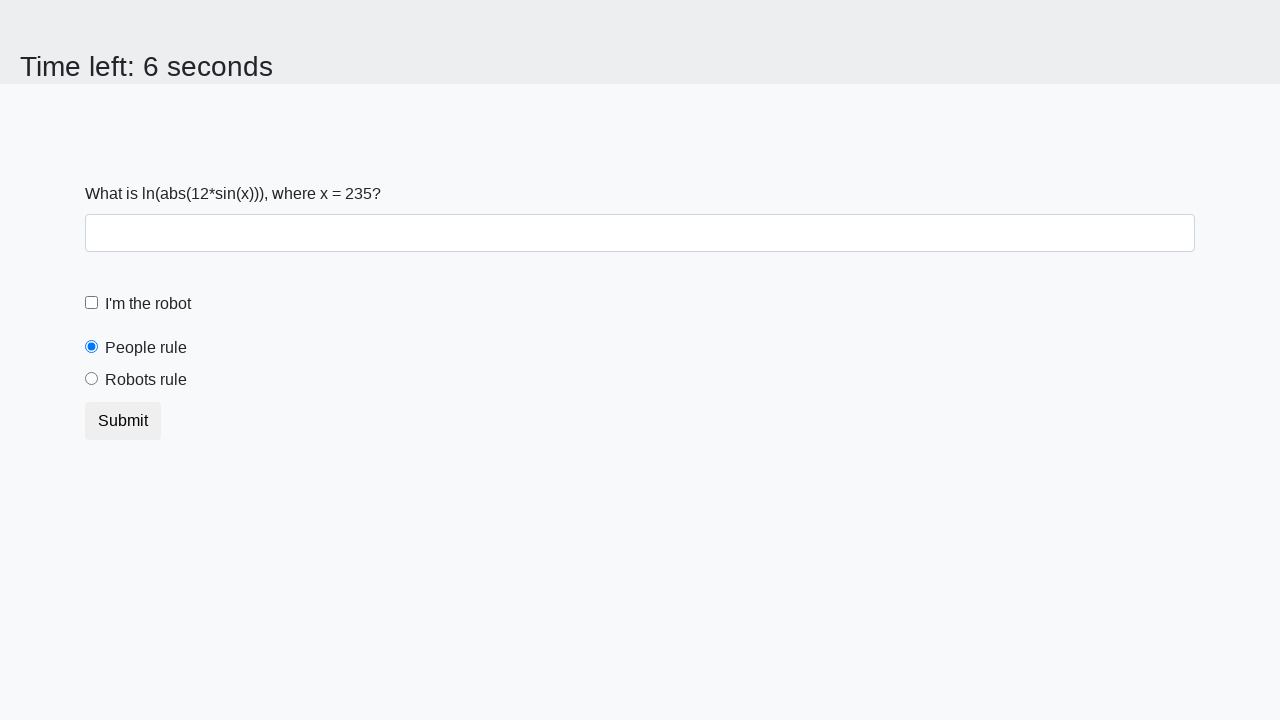

Retrieved x value from page: 235
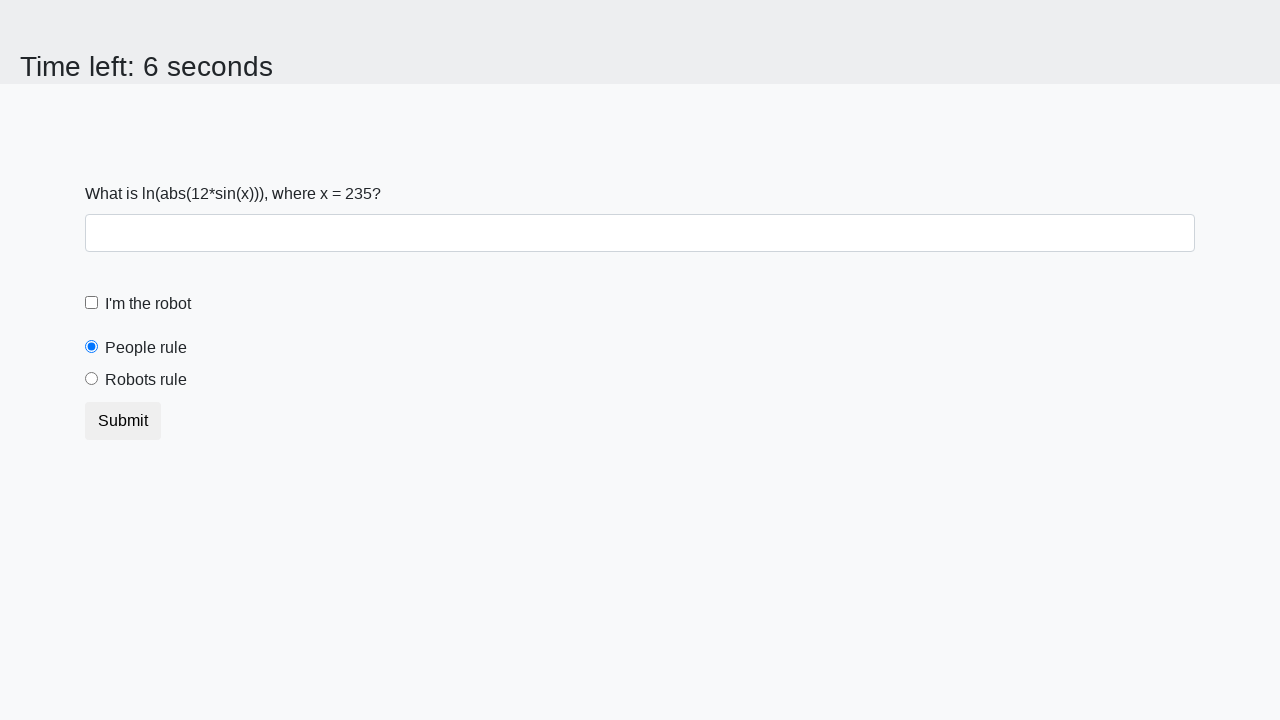

Calculated answer using logarithmic formula: 1.9411904131575948
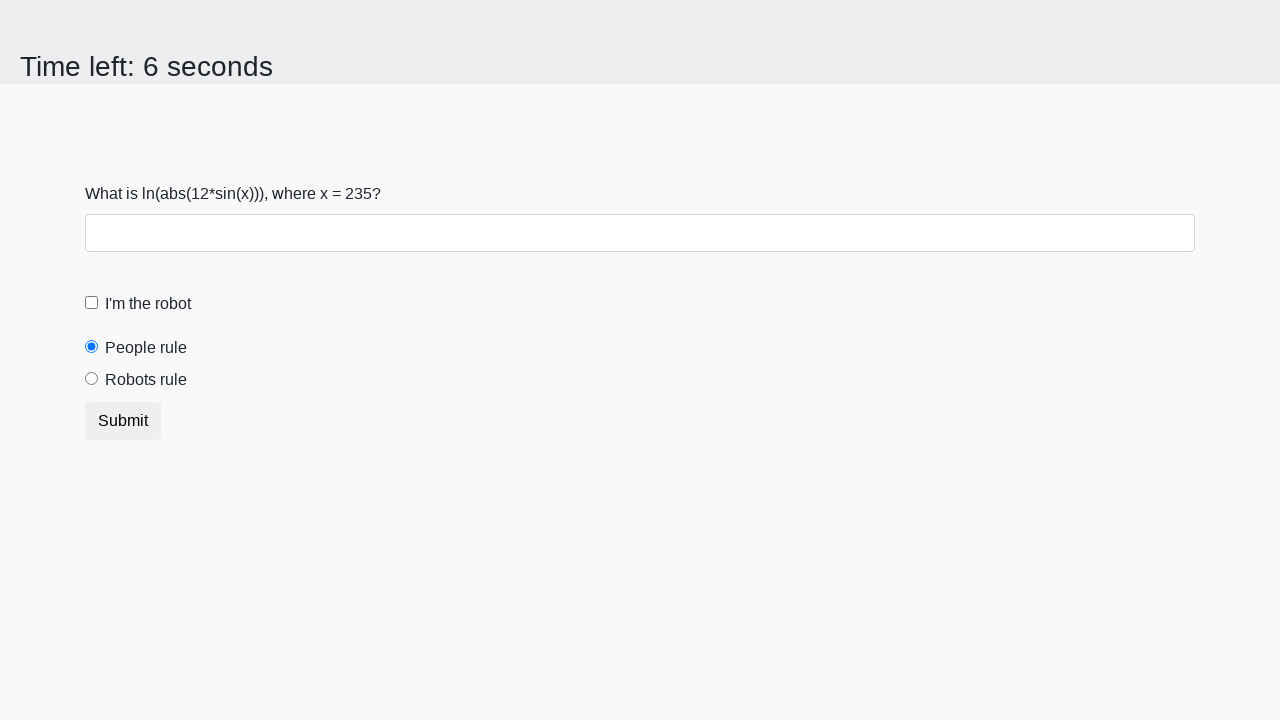

Filled answer field with calculated value: 1.9411904131575948 on #answer
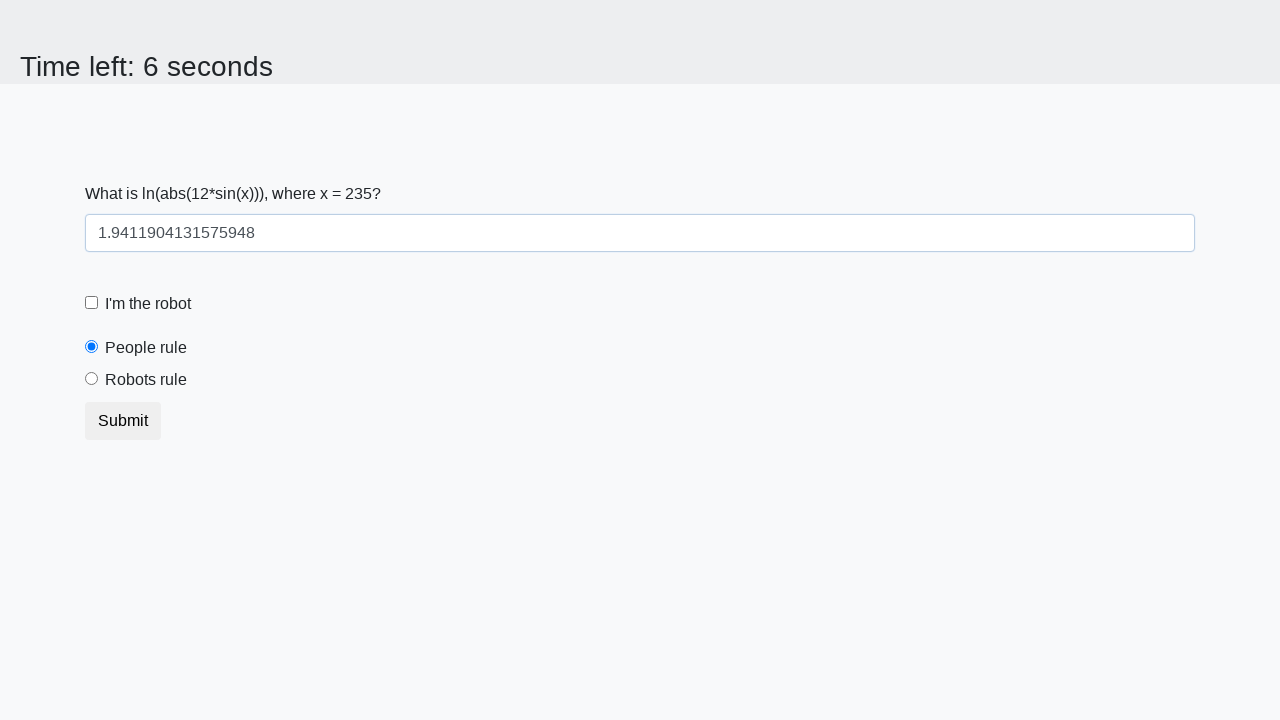

Clicked robot checkbox at (92, 303) on #robotCheckbox
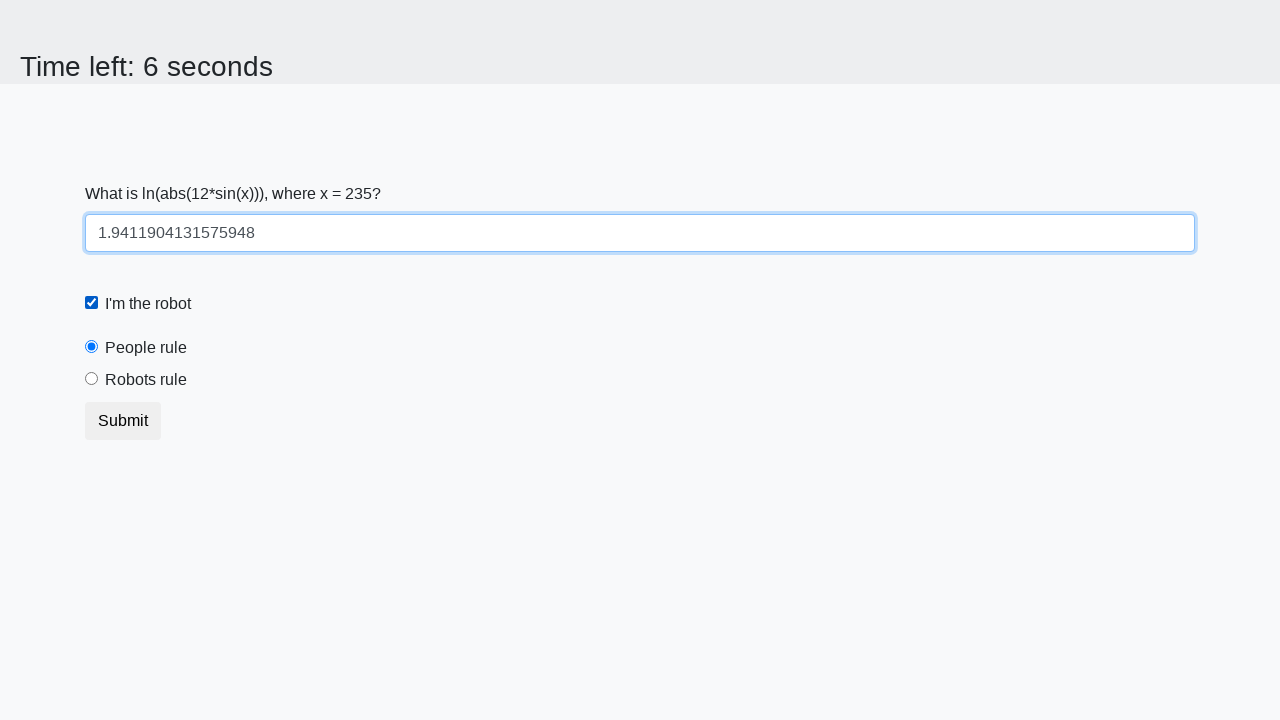

Selected 'robots rule' radio button at (92, 379) on #robotsRule
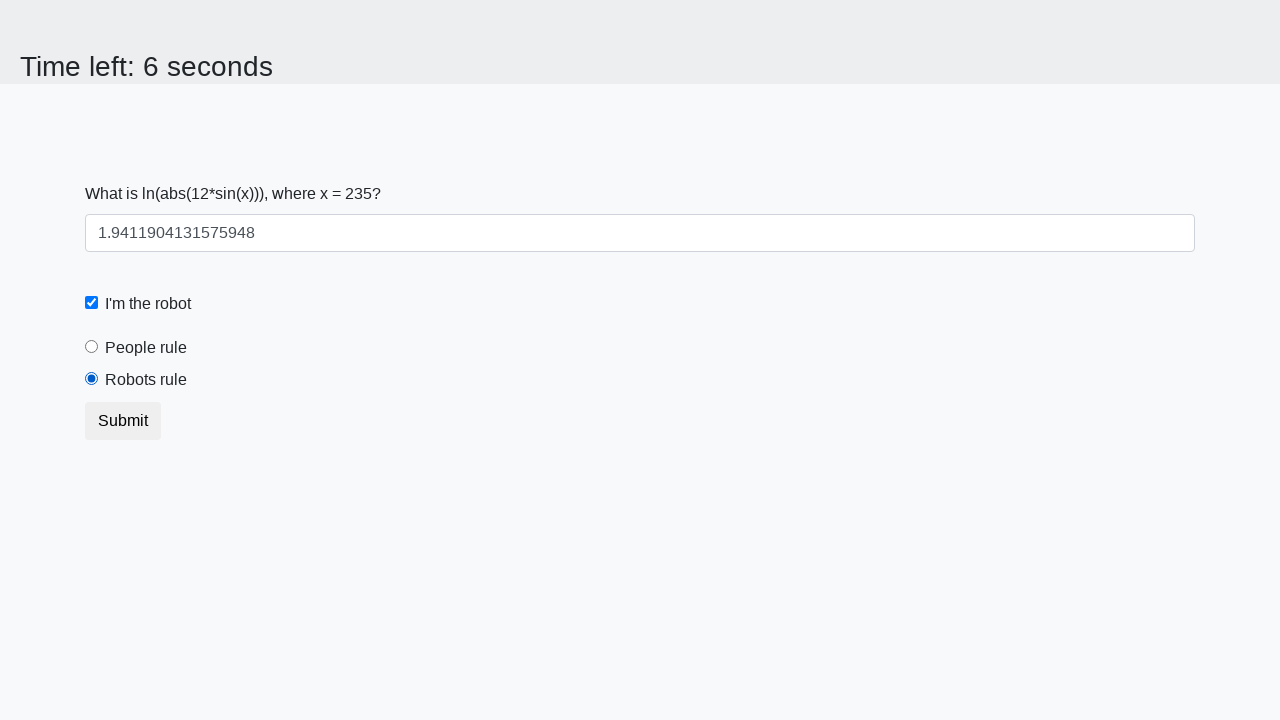

Clicked submit button to complete form at (123, 421) on .btn.btn-default
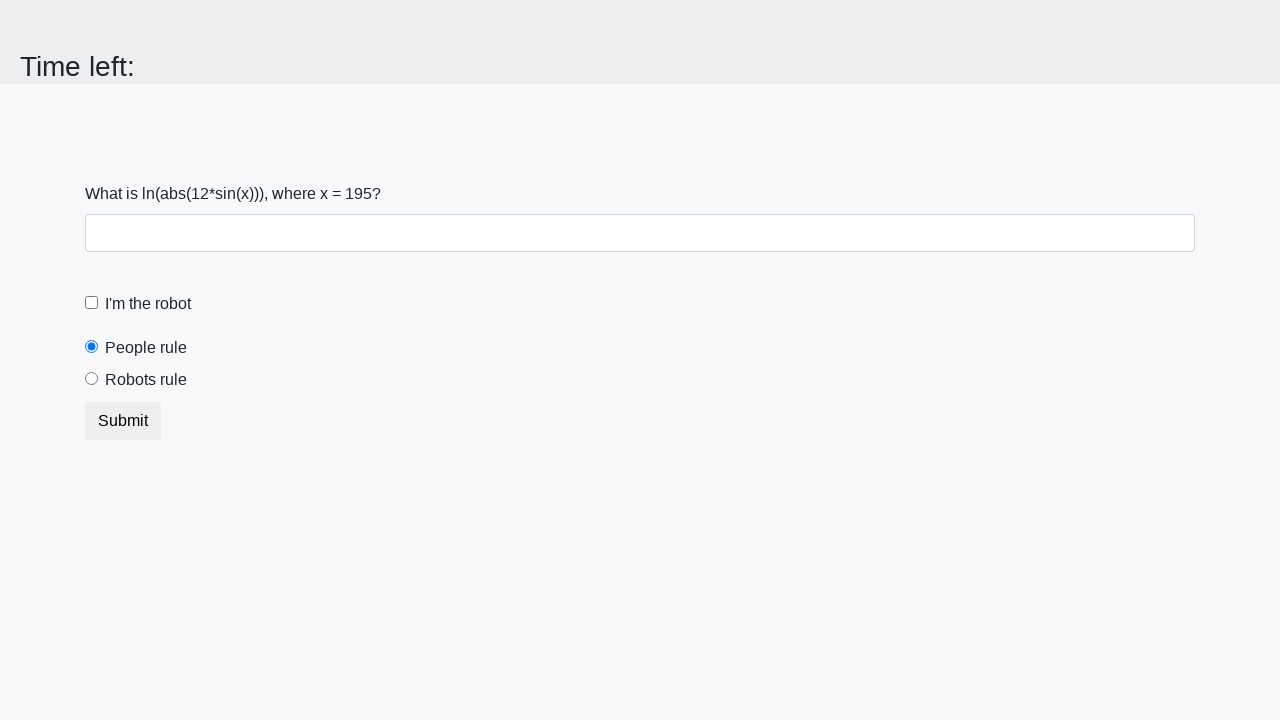

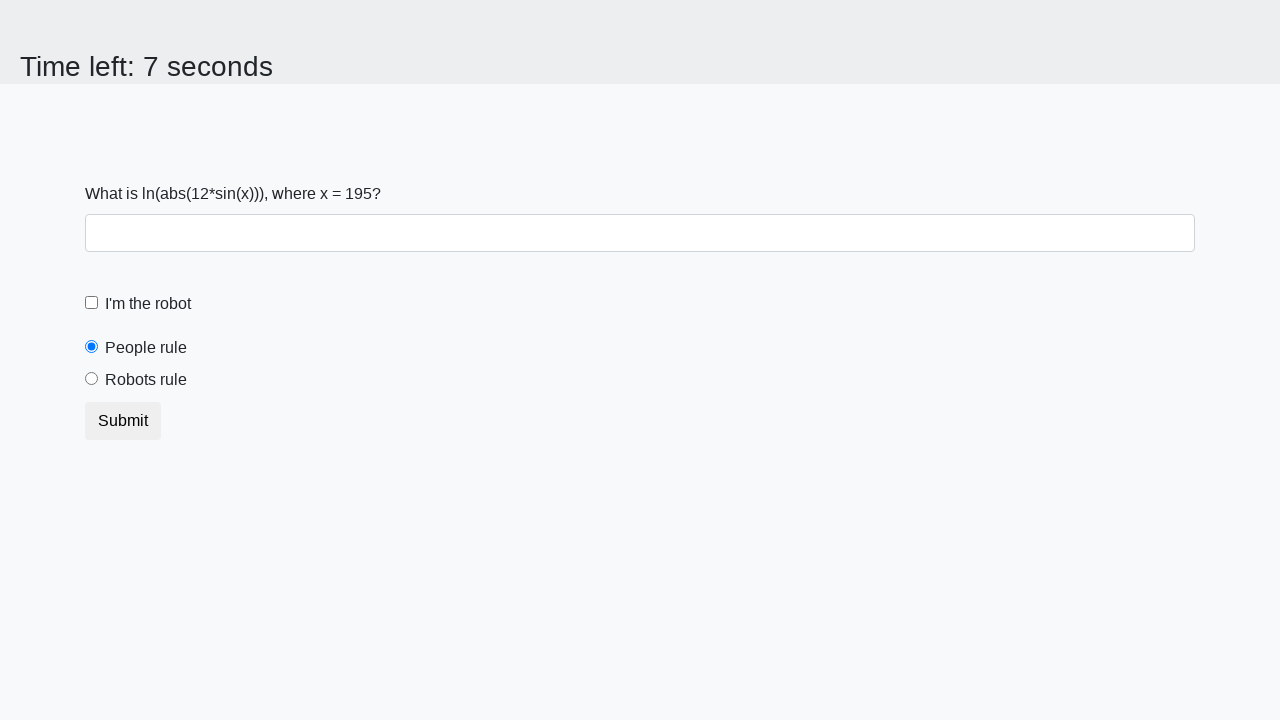